Visits the Checkly HQ home page and verifies the page loads successfully with a valid HTTP status code

Starting URL: https://checklyhq.com

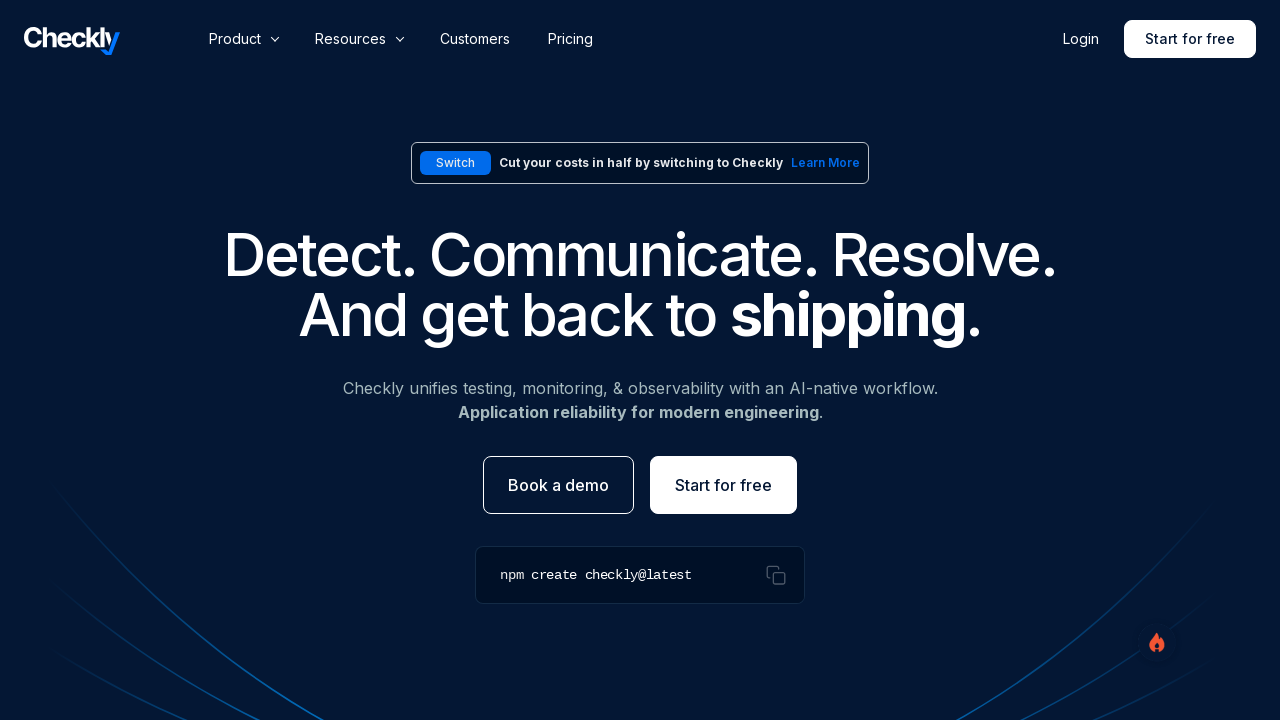

Waited for page to fully load
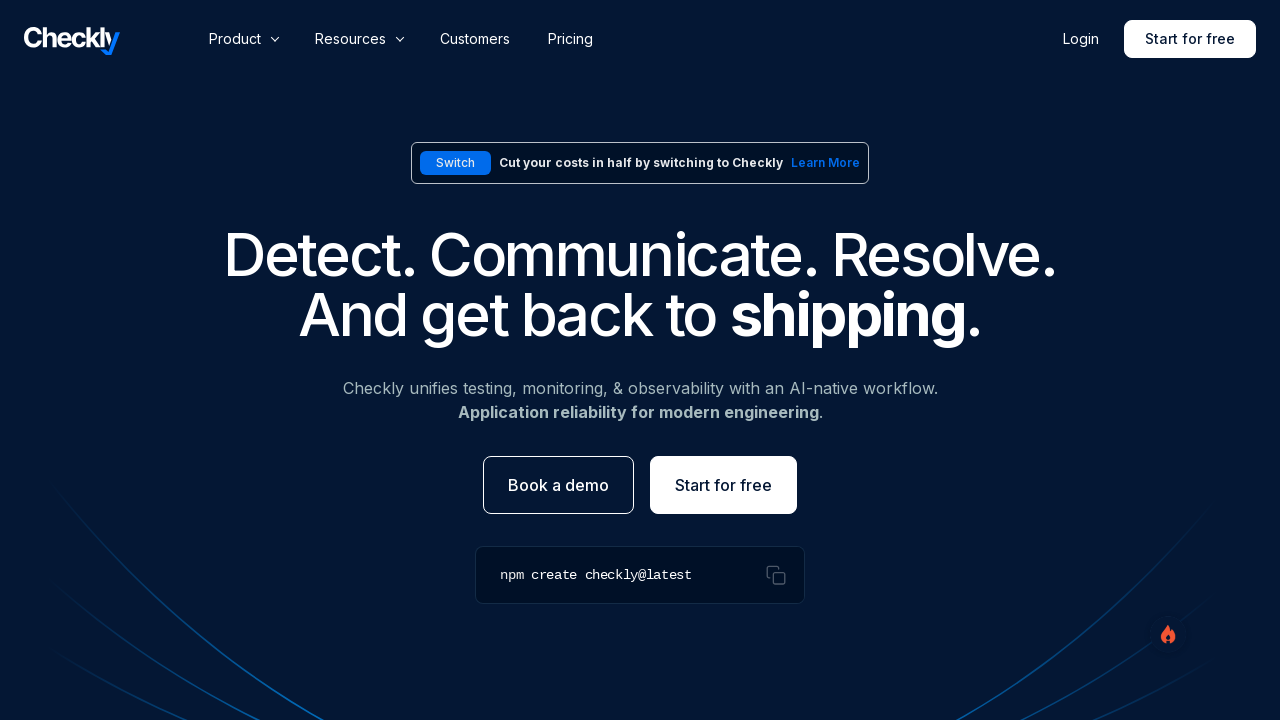

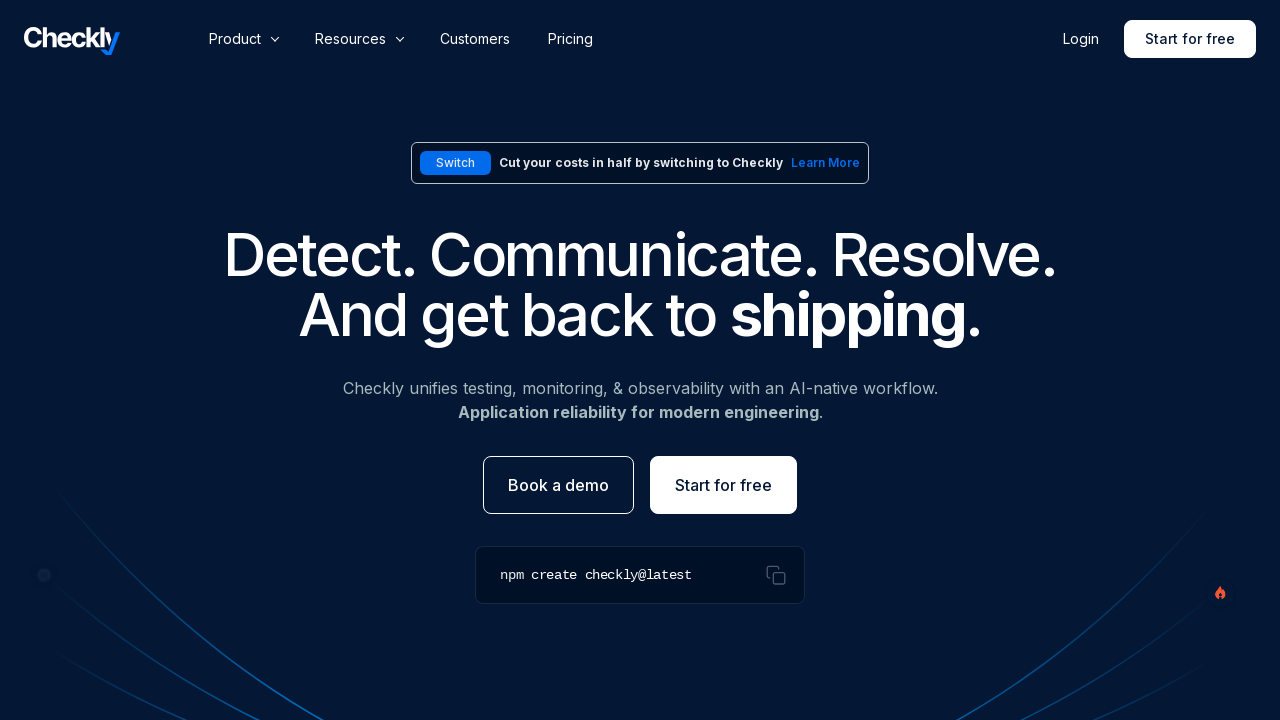